Tests browser window and tab handling by clicking a button to open a new tab, switching to it, clicking an element, switching back to the original tab, and clicking another button to open a new window.

Starting URL: https://skpatro.github.io/demo/links/

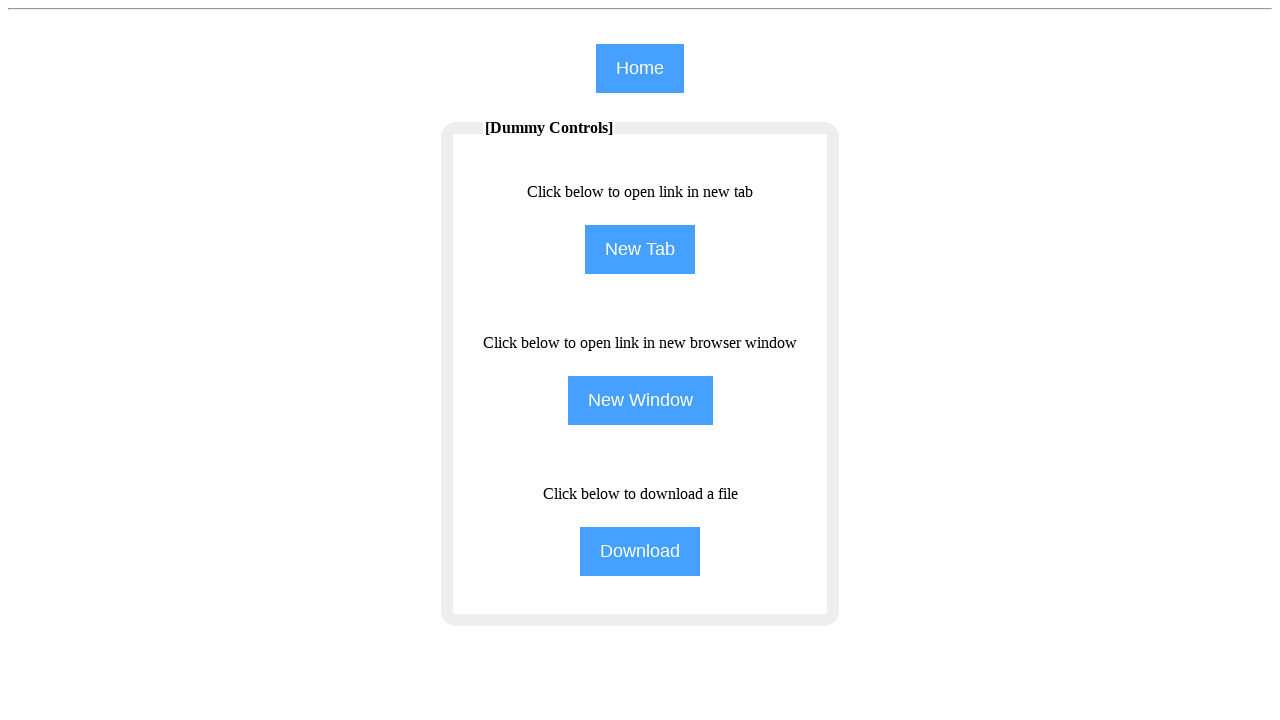

Clicked NewTab button to open a new tab at (640, 250) on input[name='NewTab']
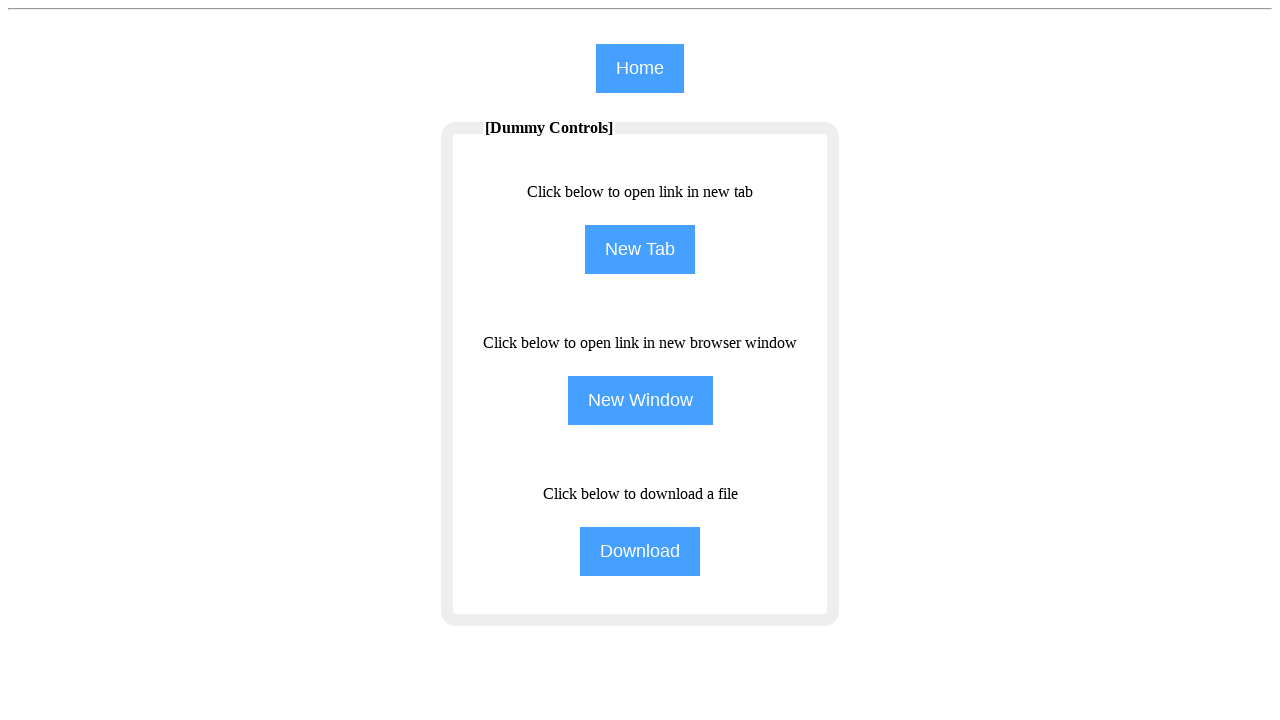

New tab opened and captured at (640, 250) on input[name='NewTab']
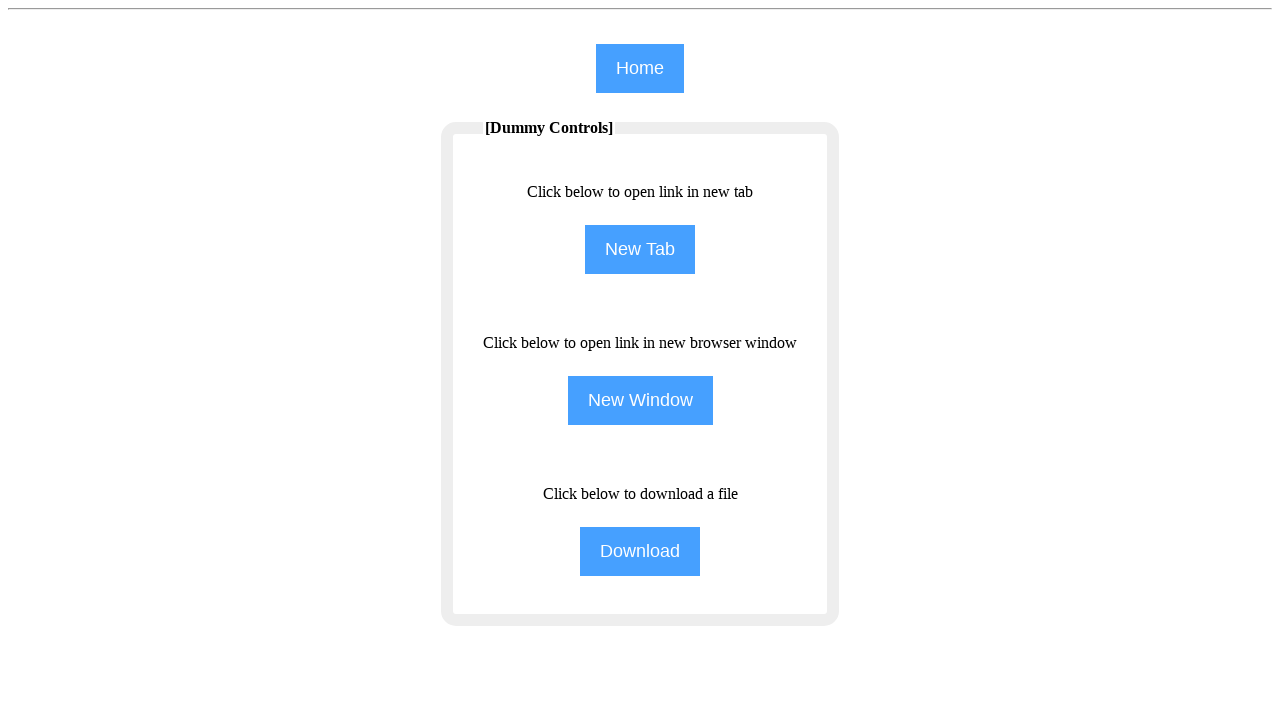

New tab page loaded completely
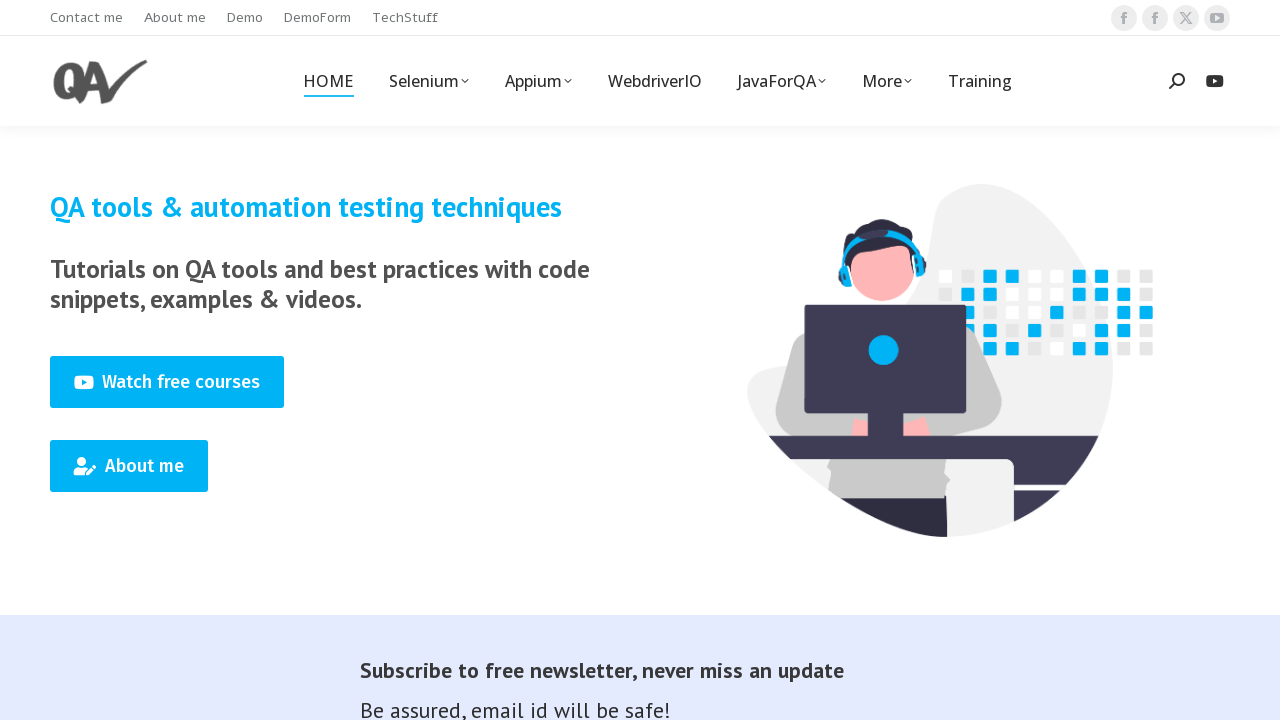

Clicked Training element in the new tab at (980, 81) on xpath=//span[text()='Training']
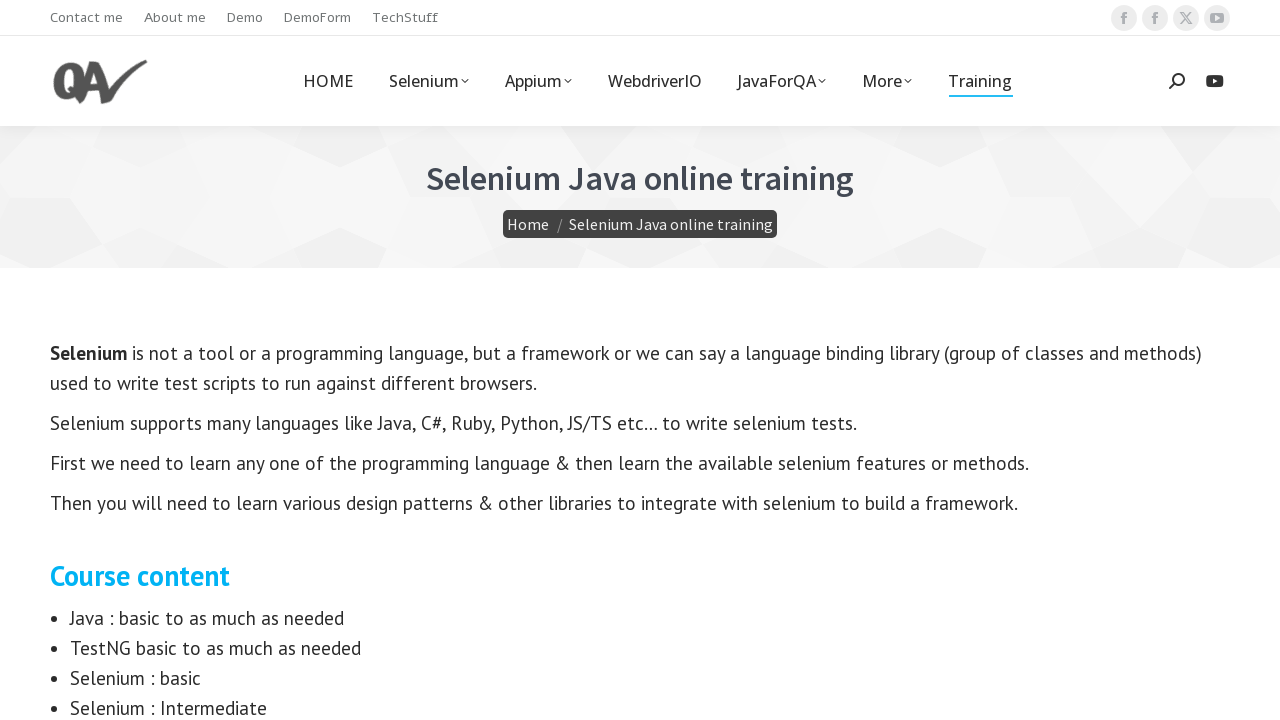

Switched back to original tab
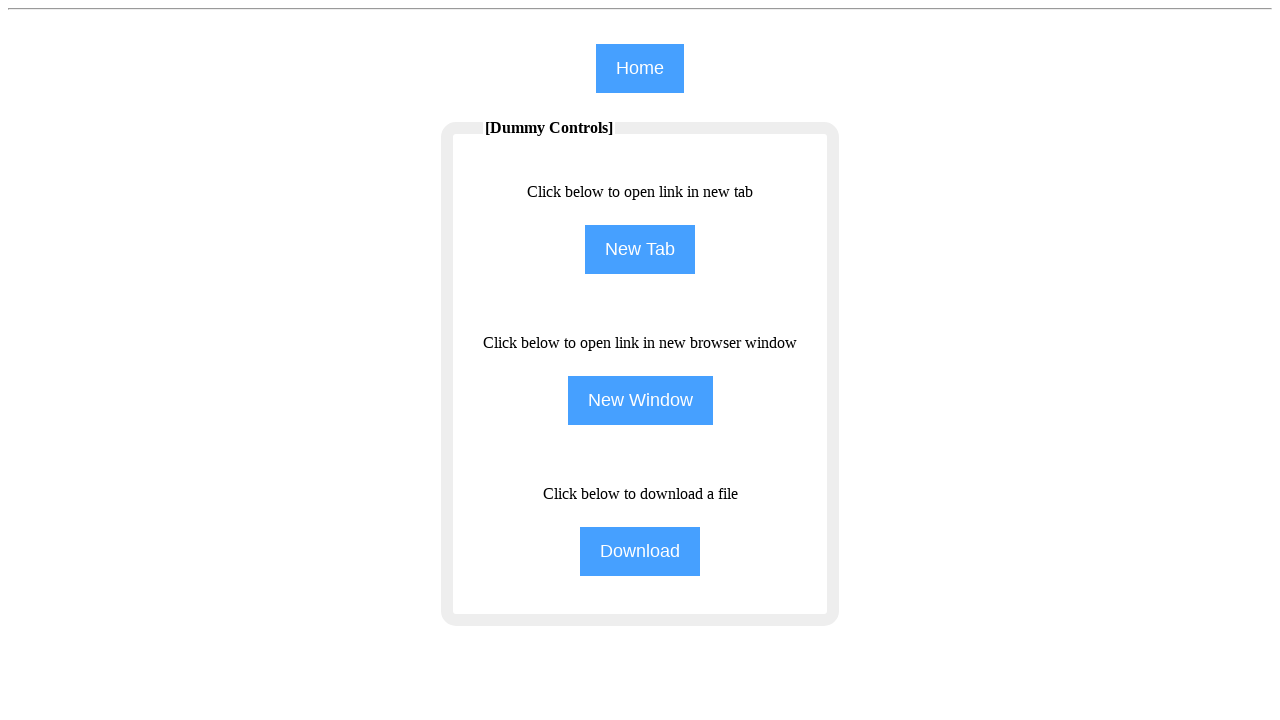

Clicked NewWindow button to open a new window at (640, 400) on input[name='NewWindow']
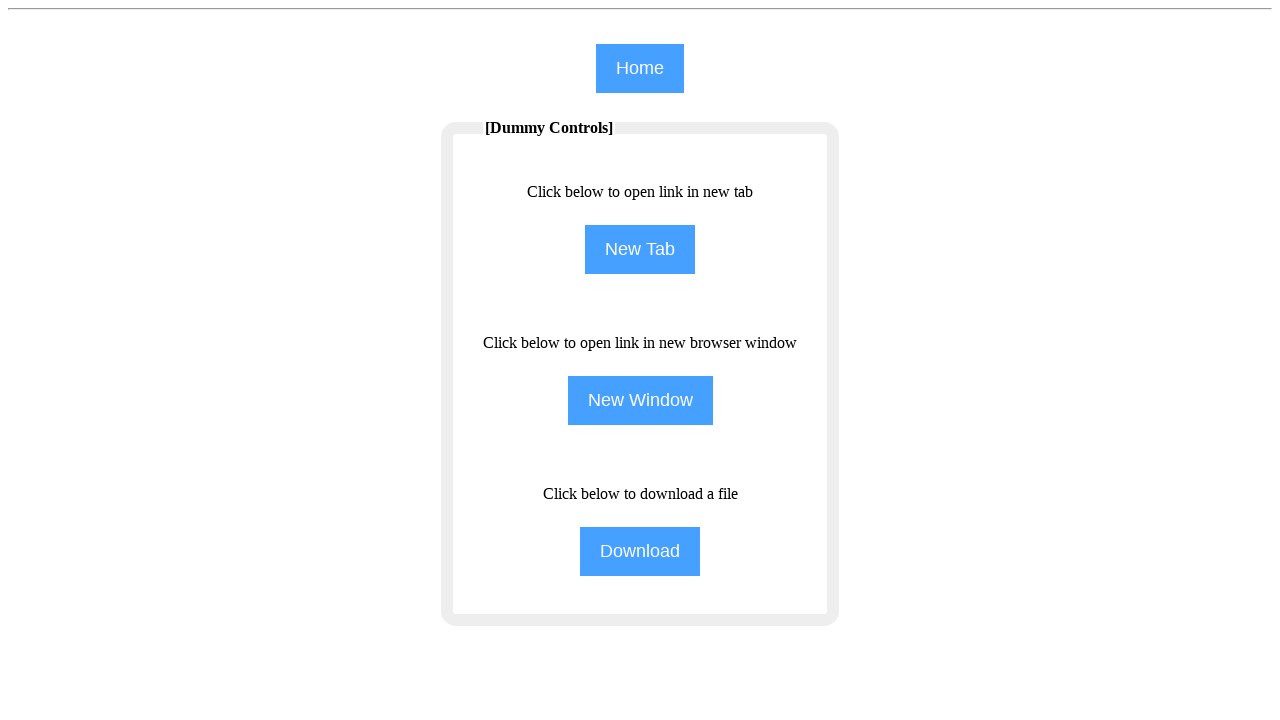

New window opened and captured at (640, 400) on input[name='NewWindow']
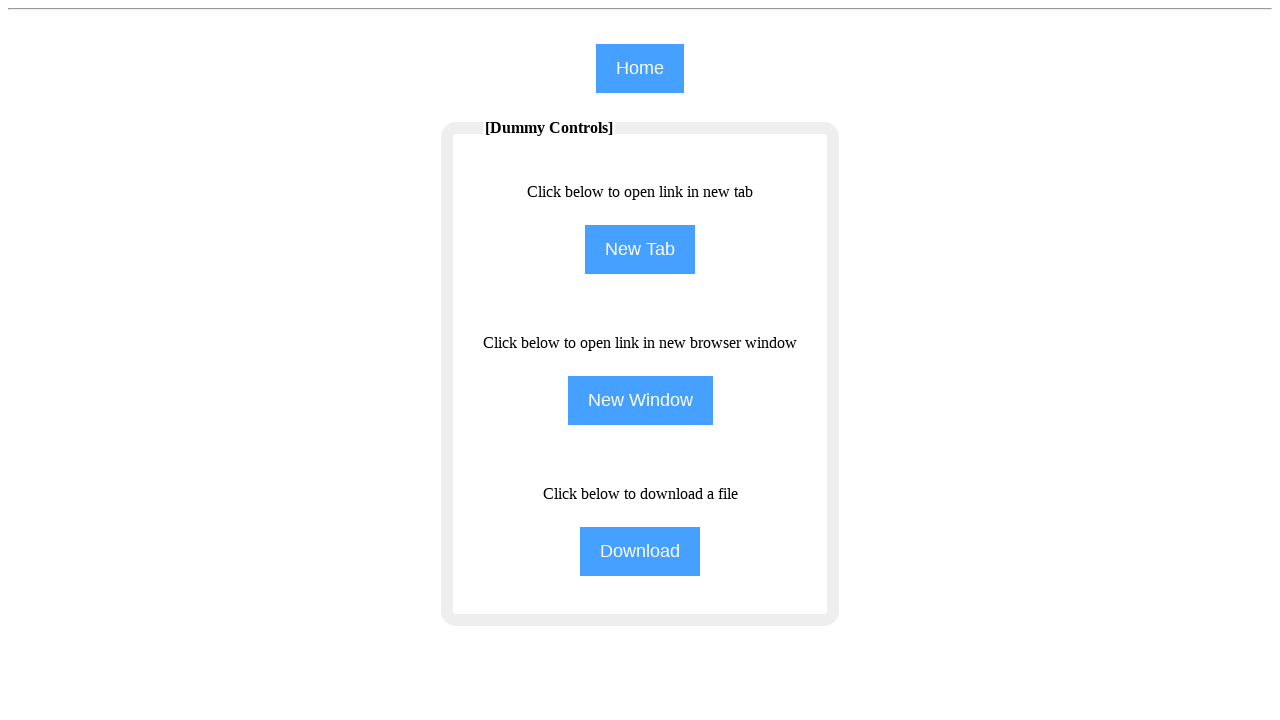

New window page loaded completely
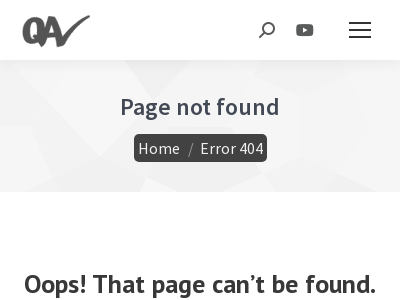

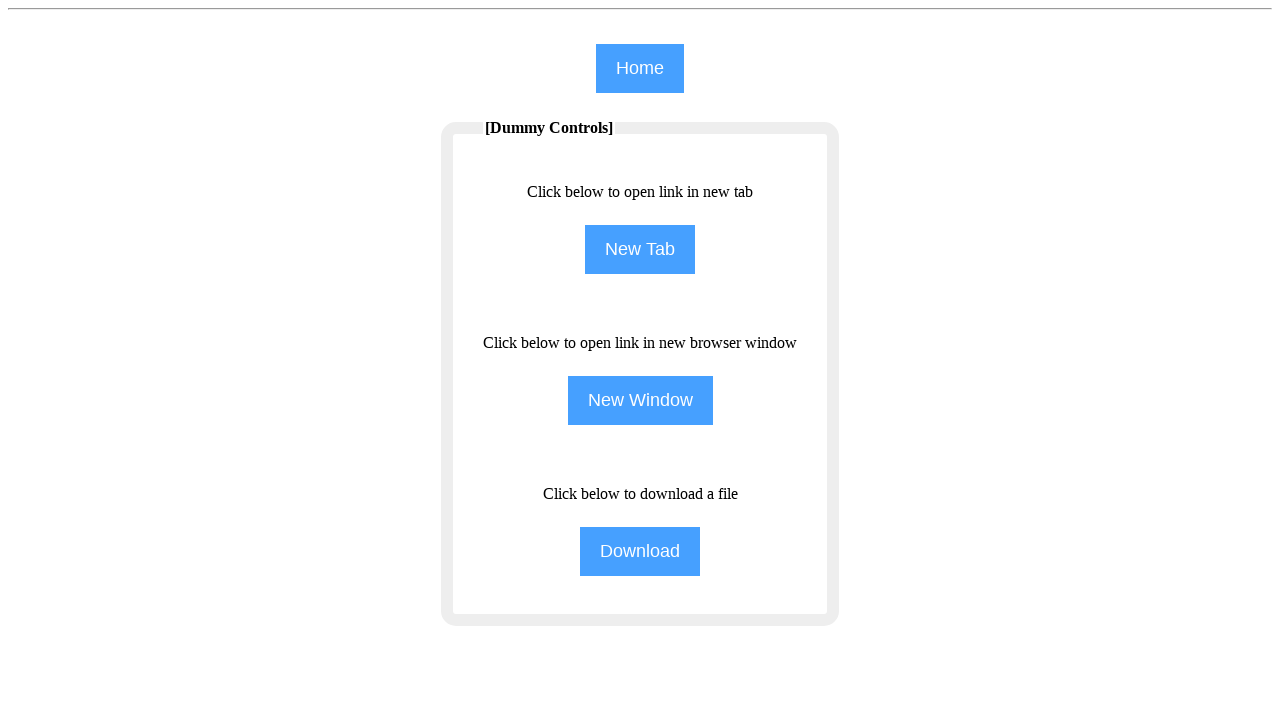